Tests form validation by filling all fields except the last name field, then submitting to trigger validation error.

Starting URL: https://qa-assessment.pages.dev/

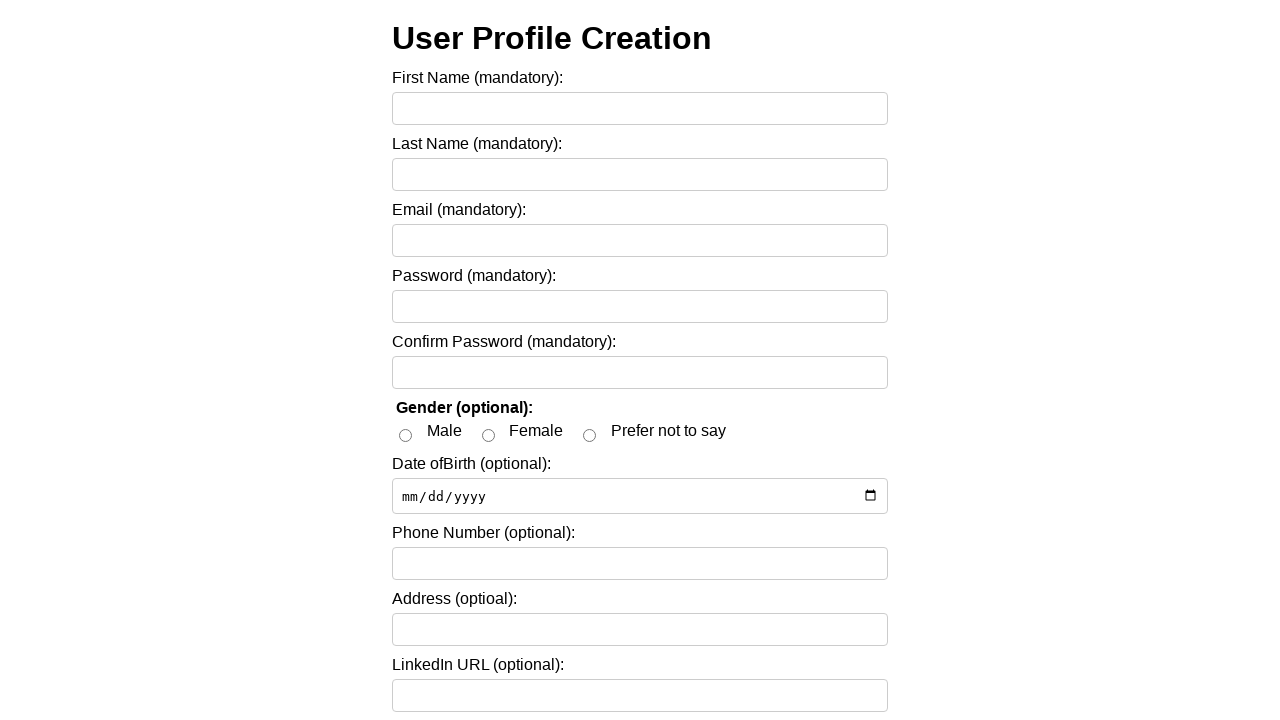

Filled first name field with 'Sarah' on input[name='firstName'], #firstName, input[placeholder*='First']
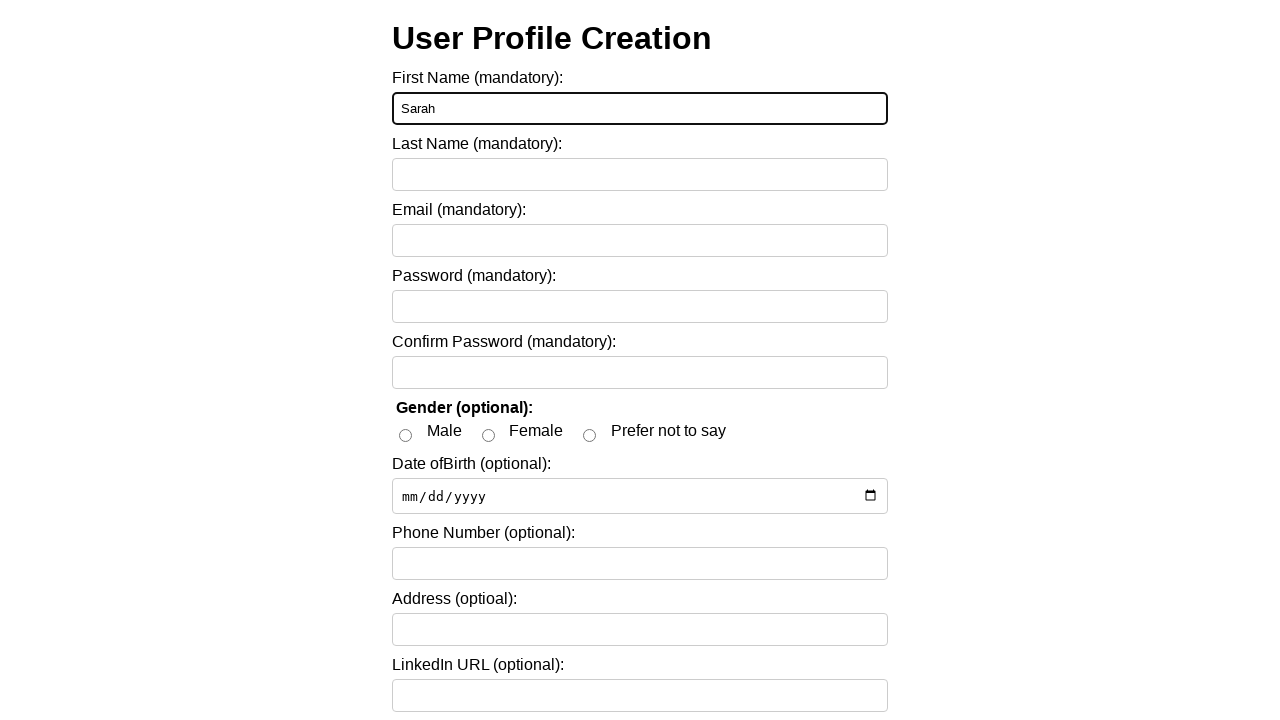

Filled email field with 'sarah.test@demo.com' on input[name='email'], #email, input[type='email']
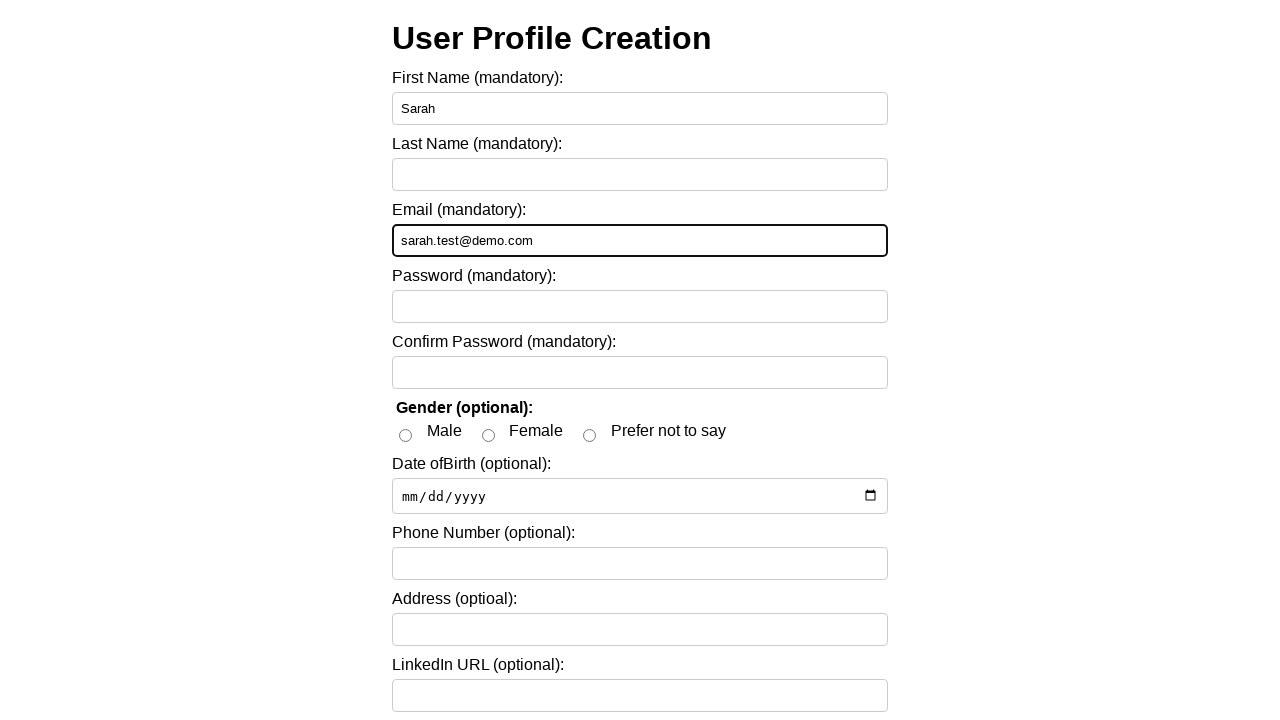

Filled password field with 'MyPassword789!' on input[name='password'], #password, input[type='password']
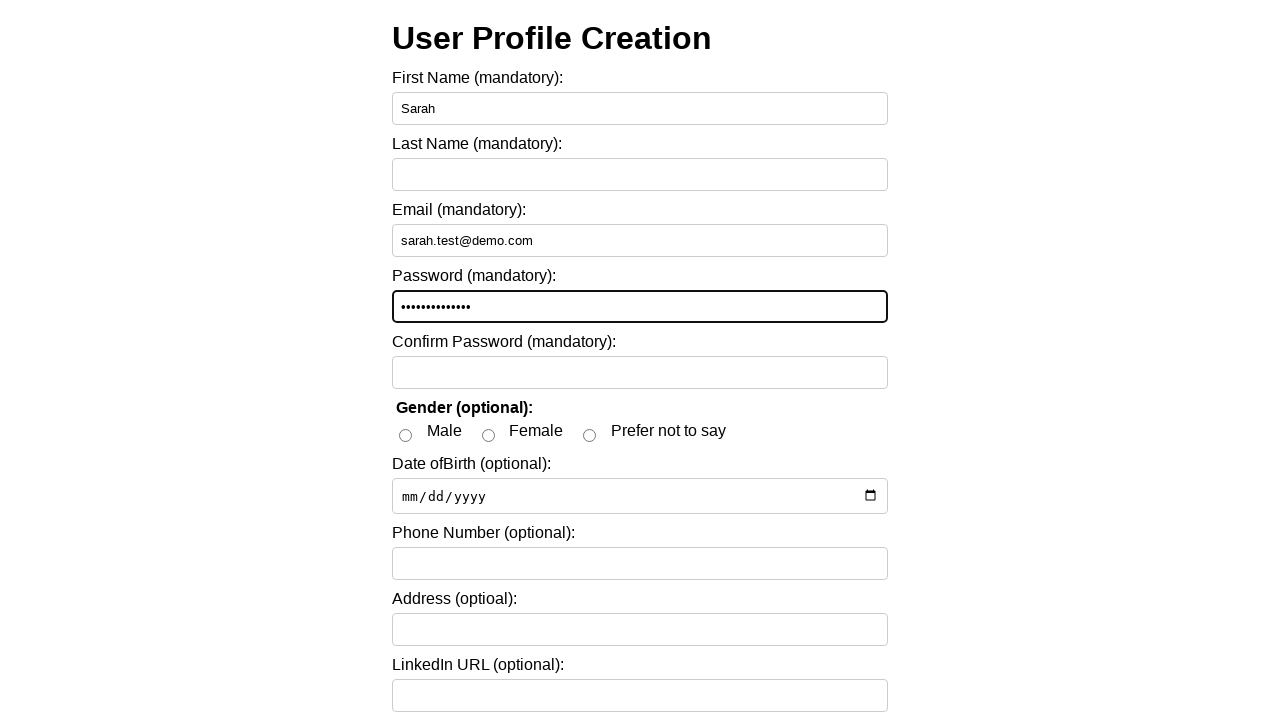

Filled confirm password field with 'MyPassword789!' on input[name='confirmPassword'], #confirmPassword
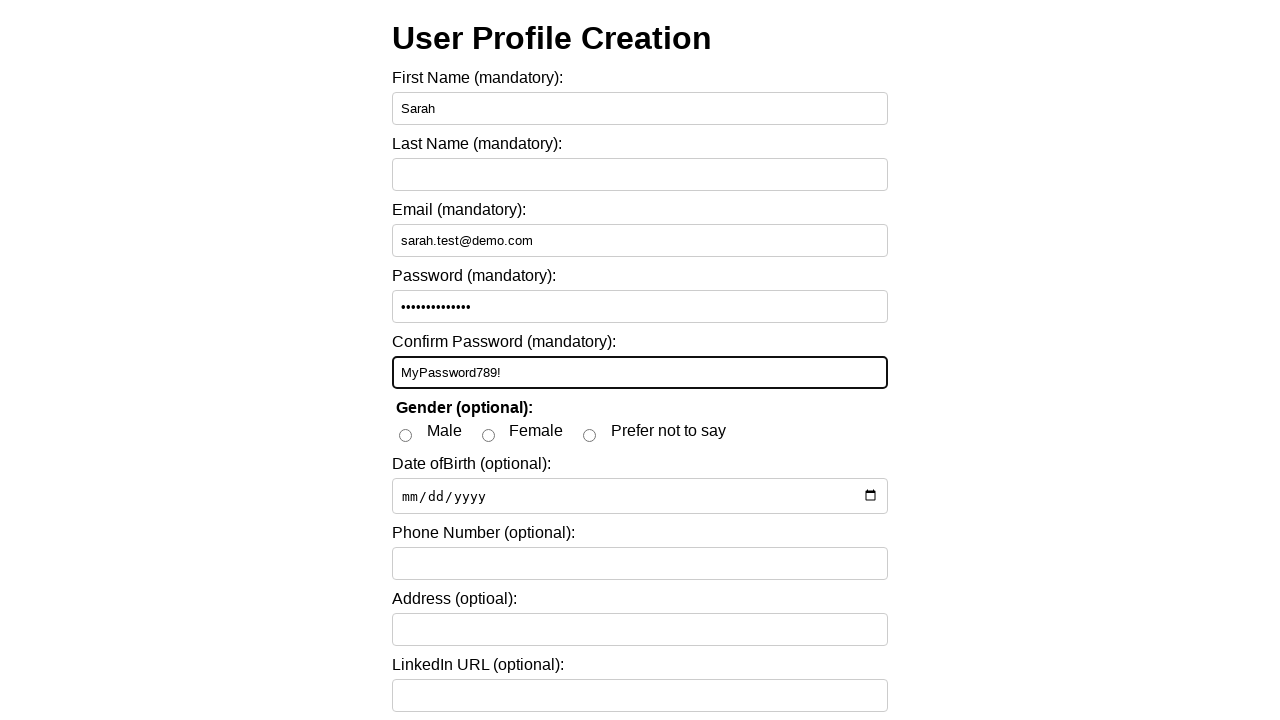

Selected female gender option at (488, 435) on input[type='checkbox'], input[type='radio'][value='female']
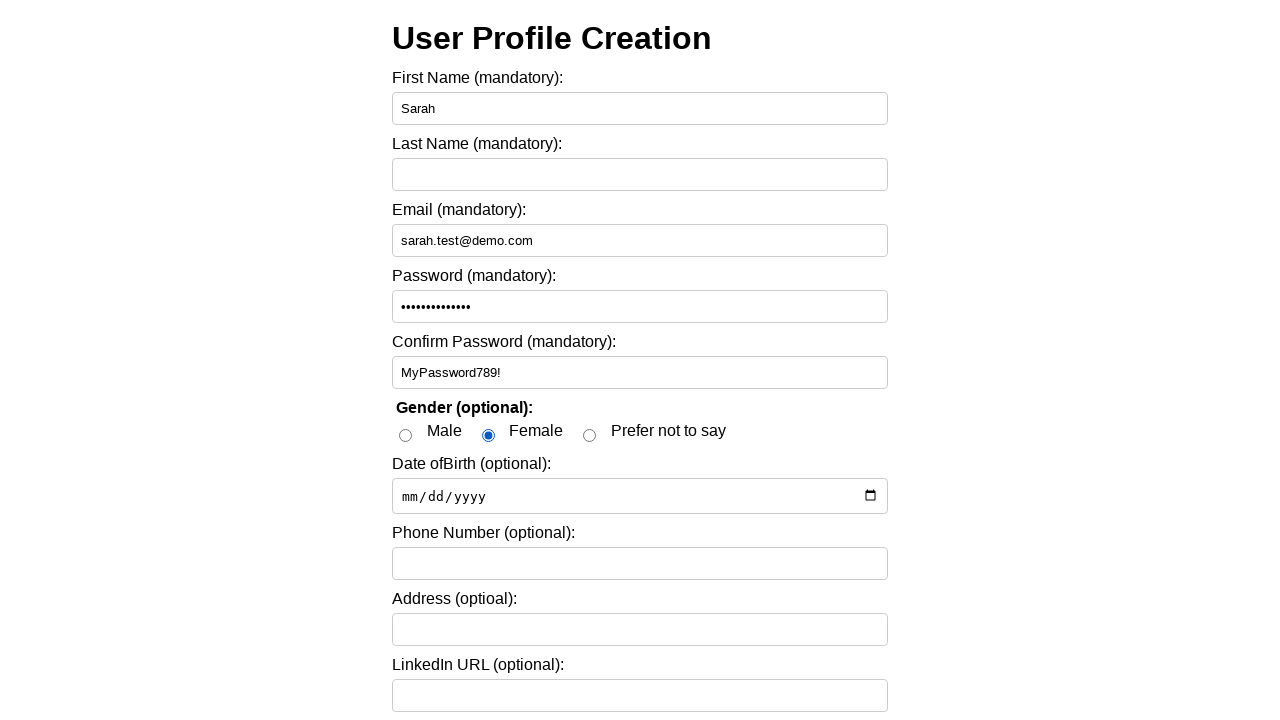

Filled date of birth field with '1992-03-10' on input[type='date'], input[name='dateOfBirth'], #dateOfBirth
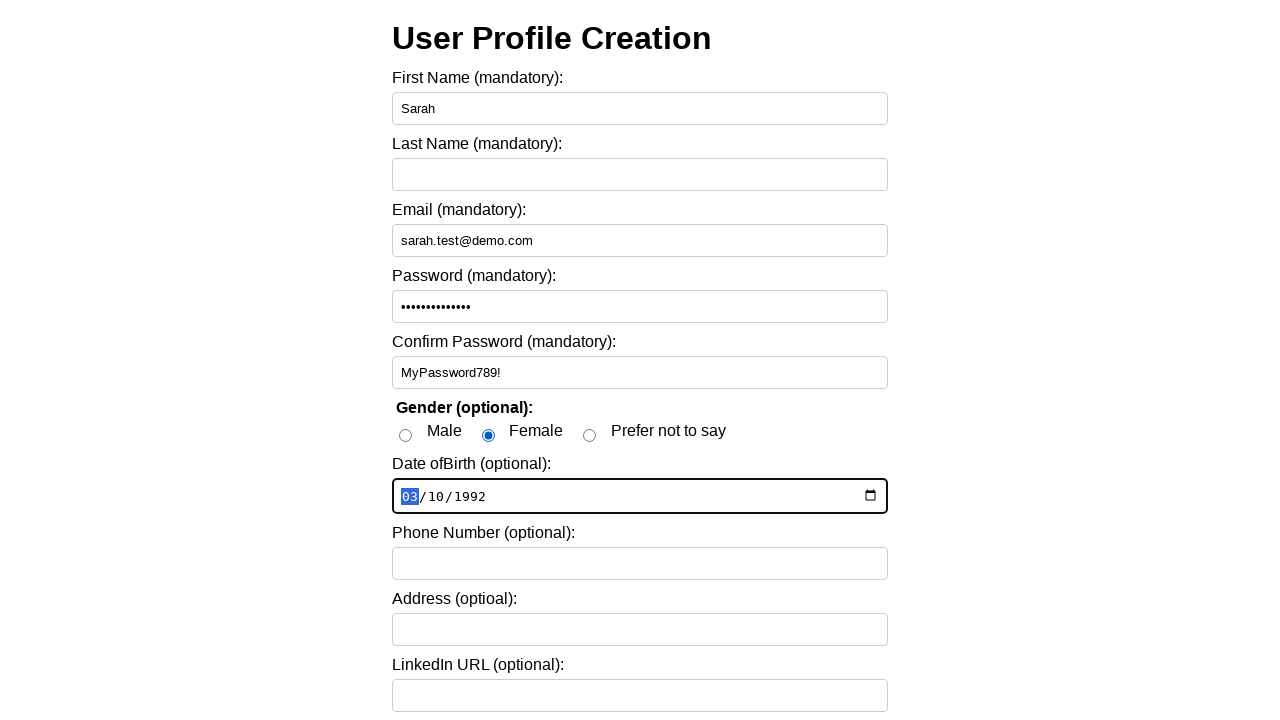

Filled phone number field with '5552223344' on input[name='phone'], #phone, input[type='tel']
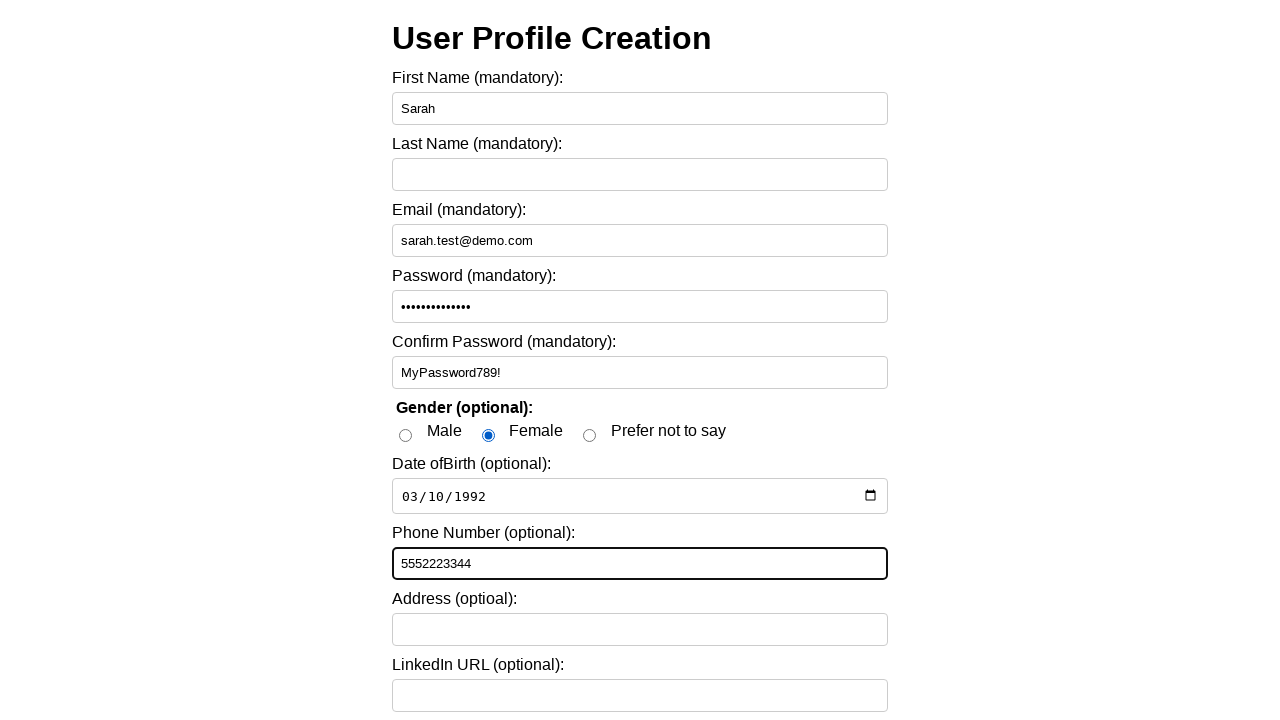

Filled address field with '789 Demo Road' on input[name='address'], #address, textarea[name='address']
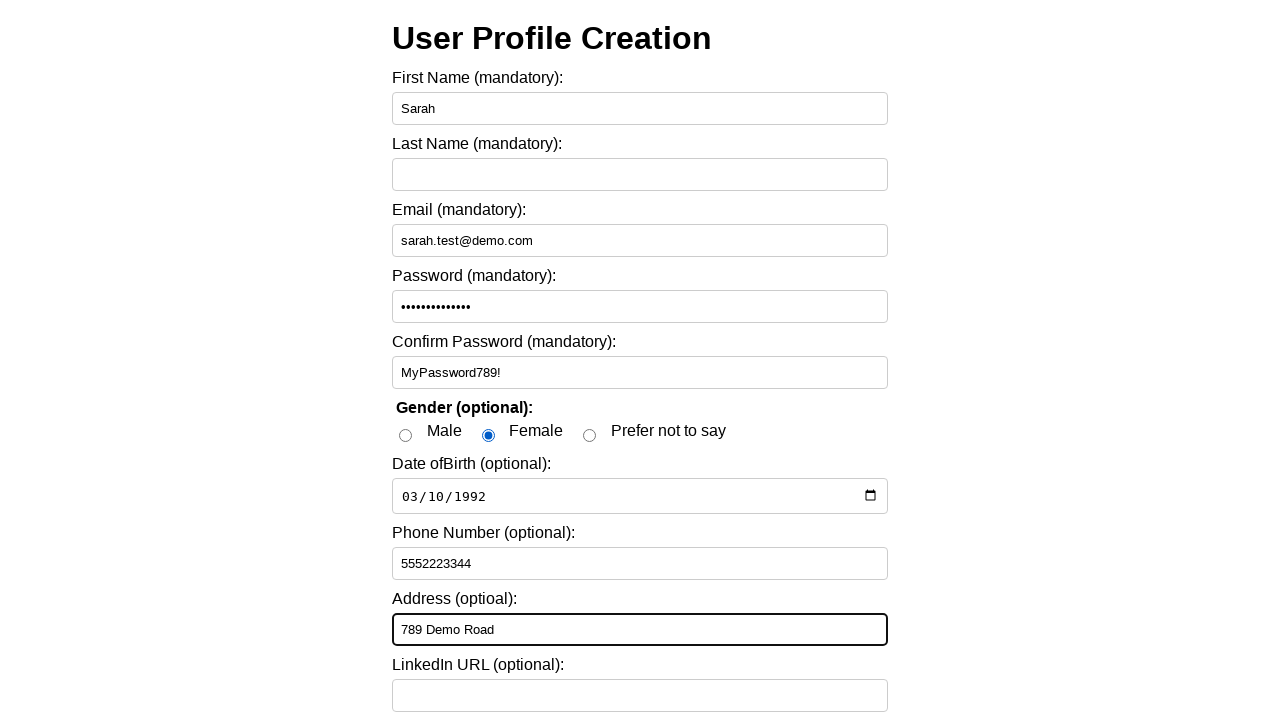

Filled LinkedIn URL field with 'https://linkedin.com/in/sarahtest' on input[name='linkedIn'], #linkedIn
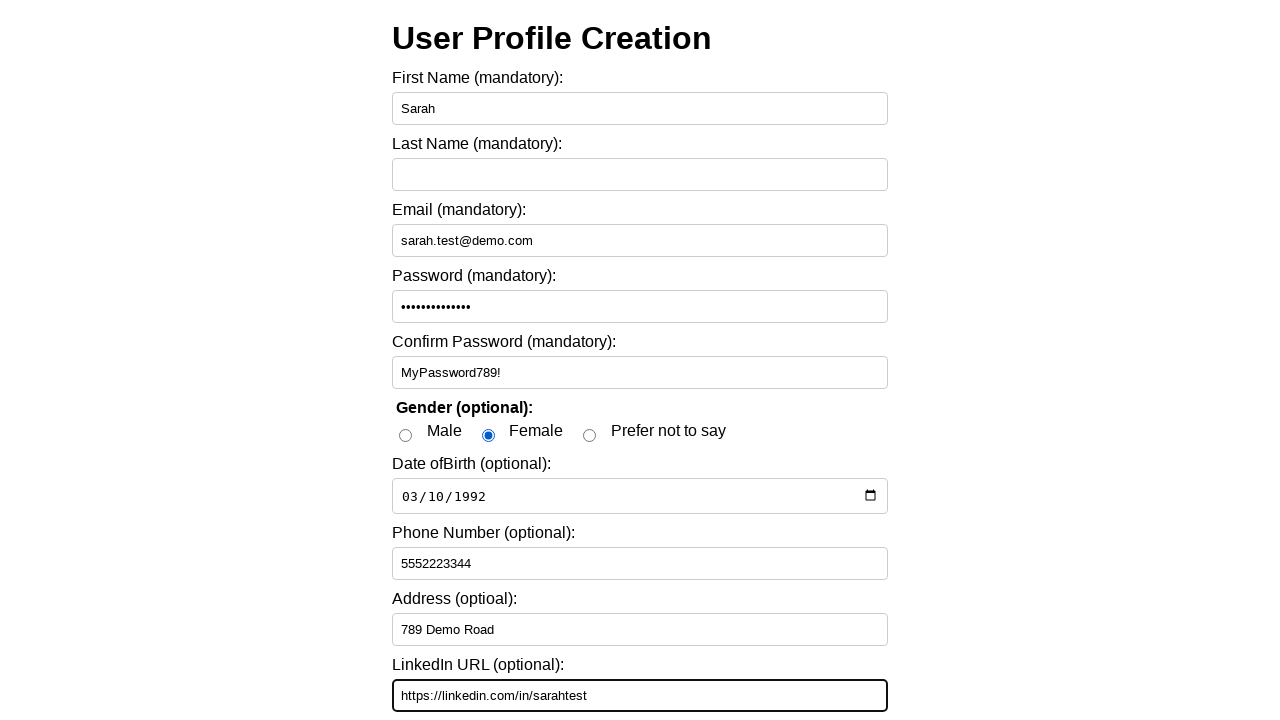

Filled GitHub URL field with 'https://github.com/sarahtest' on input[name='github'], #github
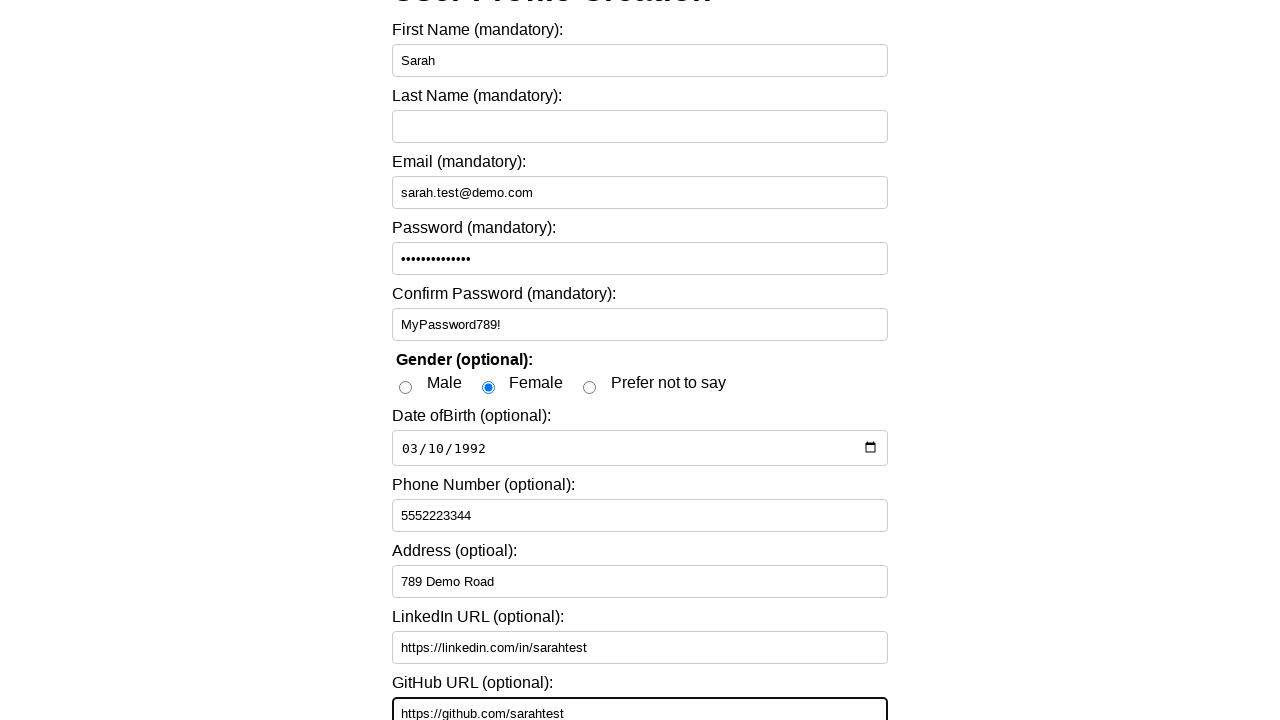

Clicked submit button to trigger validation error for missing last name at (432, 682) on button[type='submit'], input[type='submit'], #submit
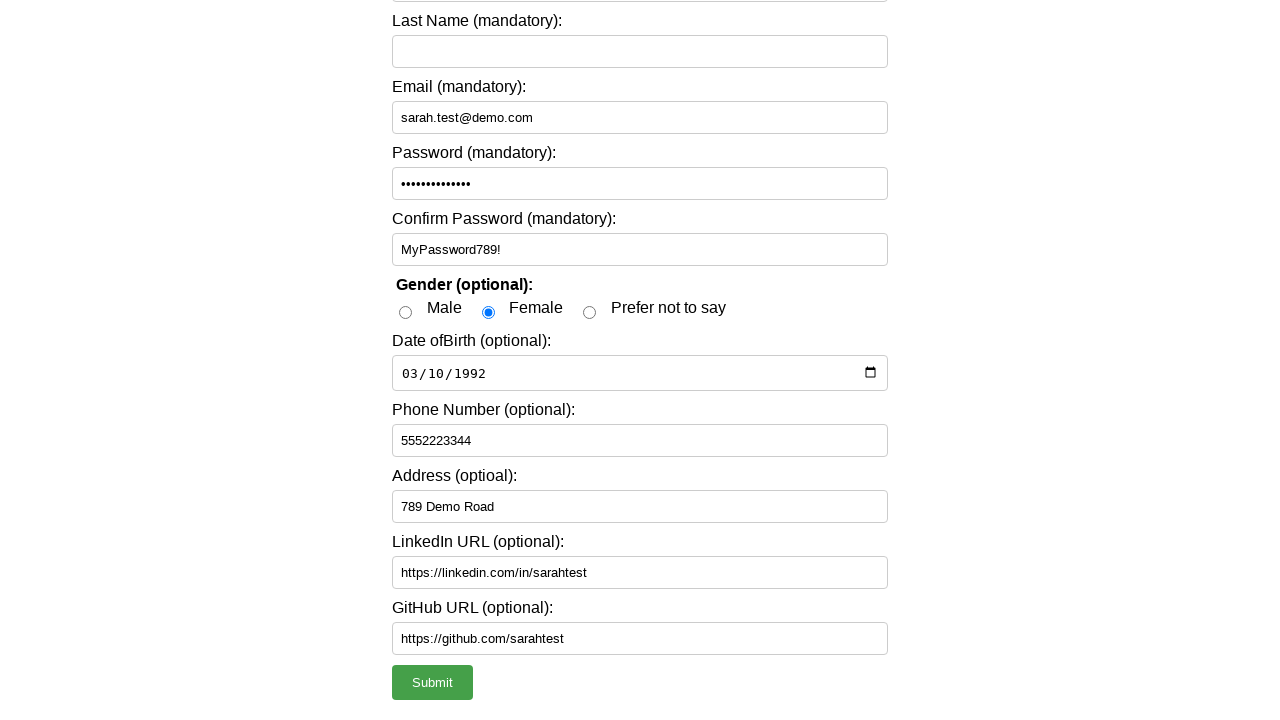

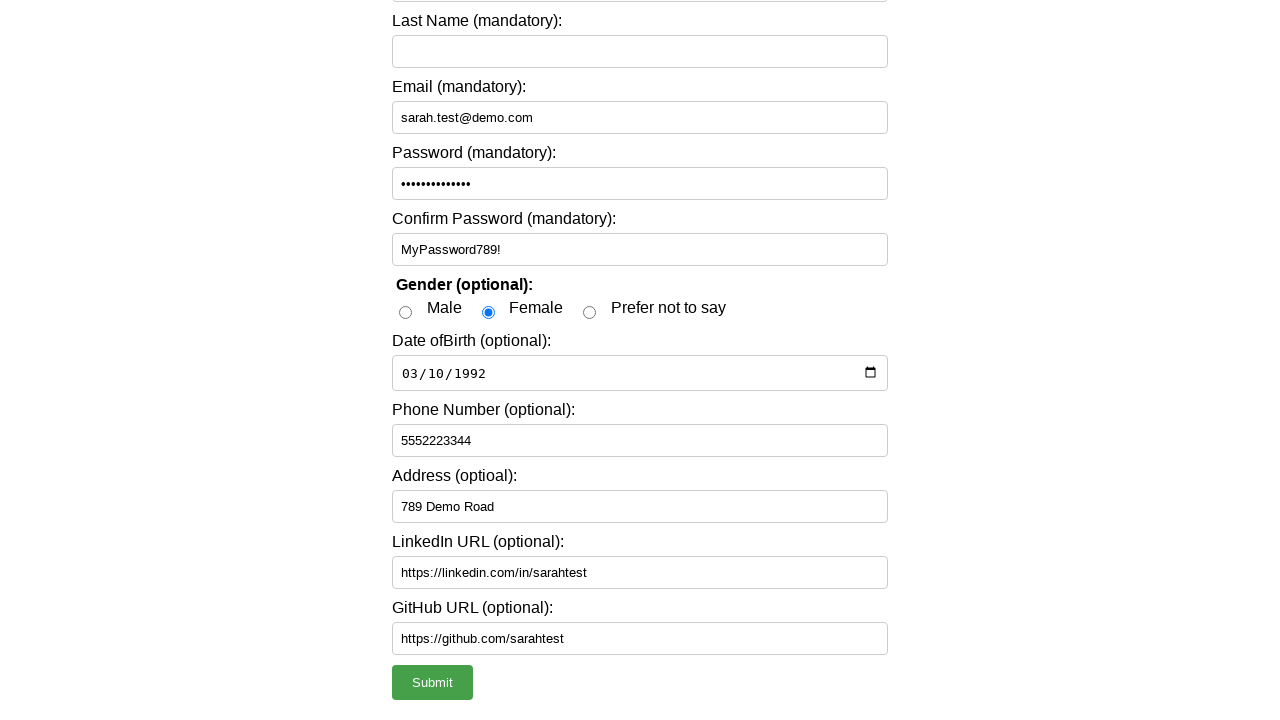